Tests GitHub's advanced search form by filling in search criteria (search term, repository owner, date filter, and language) and submitting the form to perform a search.

Starting URL: https://github.com/search/advanced

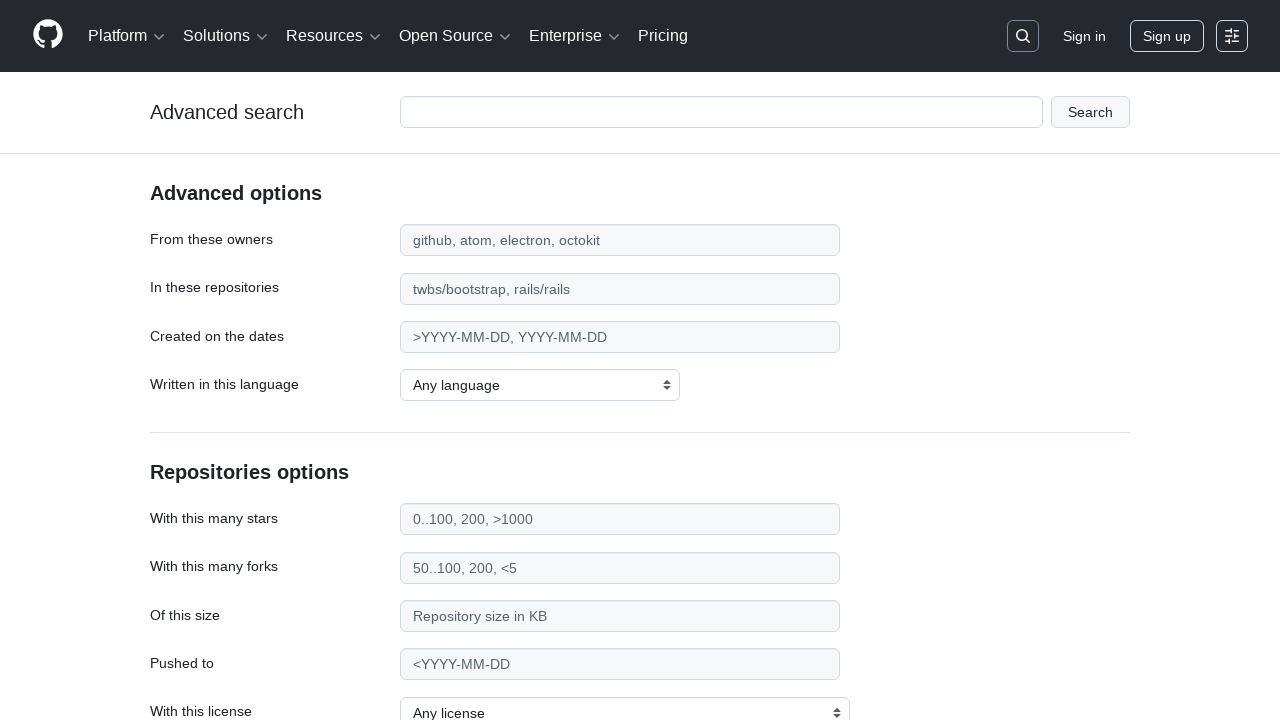

Filled search term field with 'playwright-testing' on #adv_code_search input.js-advanced-search-input
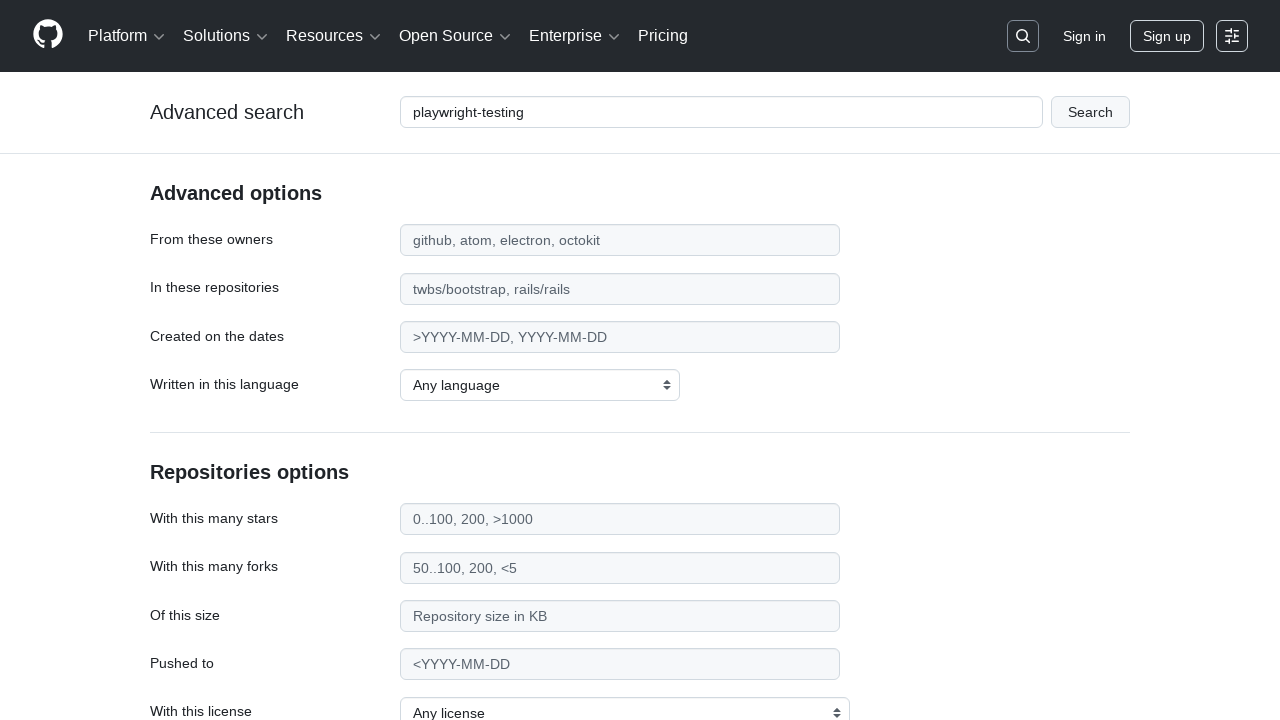

Filled repository owner field with 'microsoft' on #search_from
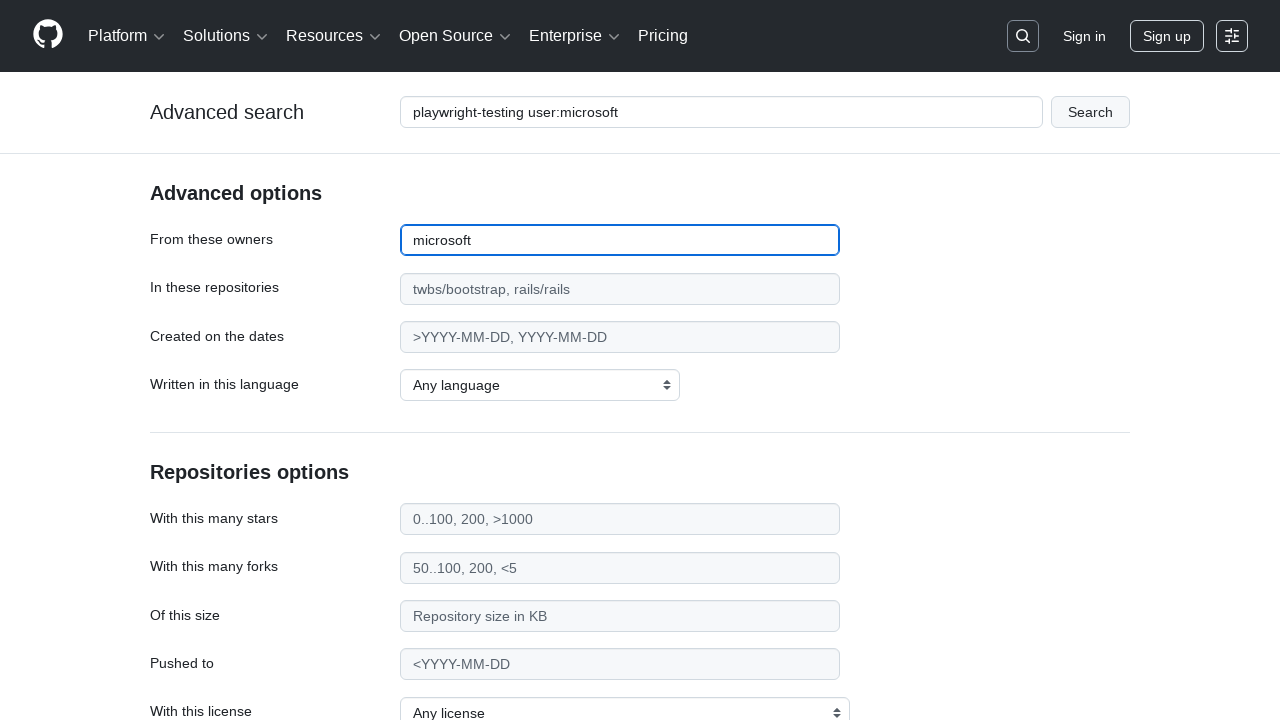

Filled date filter field with '>2020' on #search_date
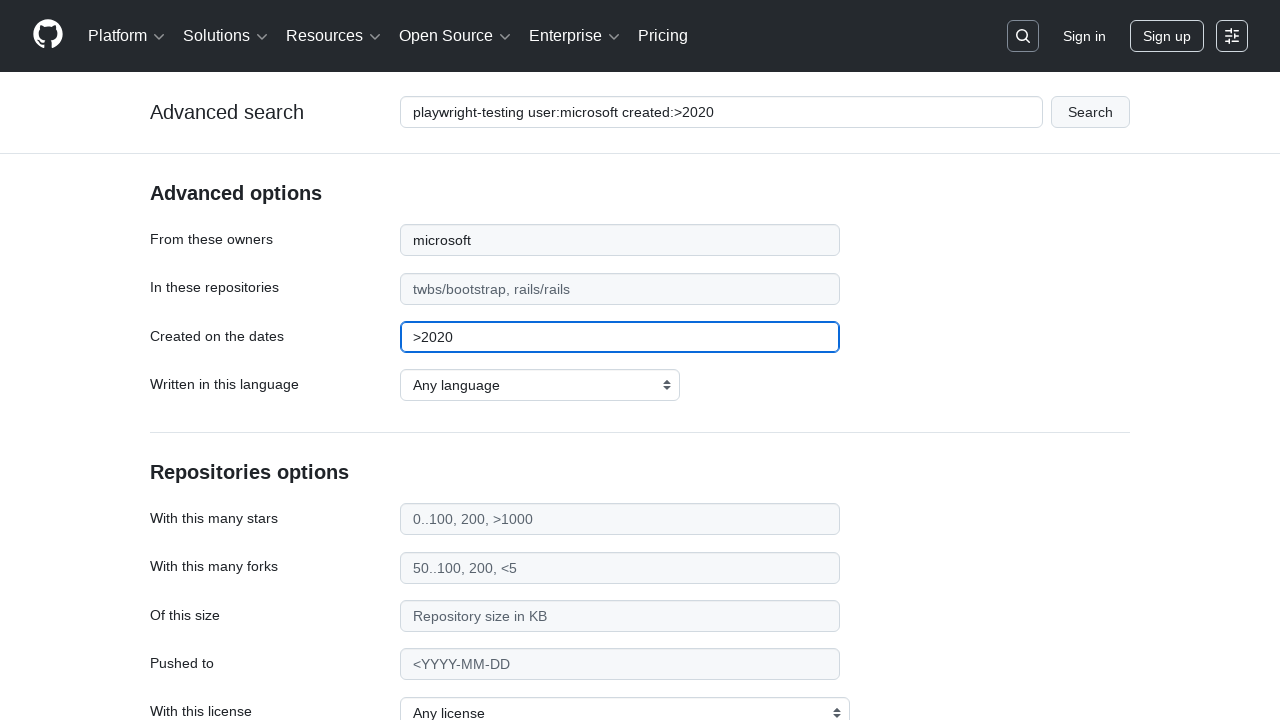

Selected JavaScript as the programming language on select#search_language
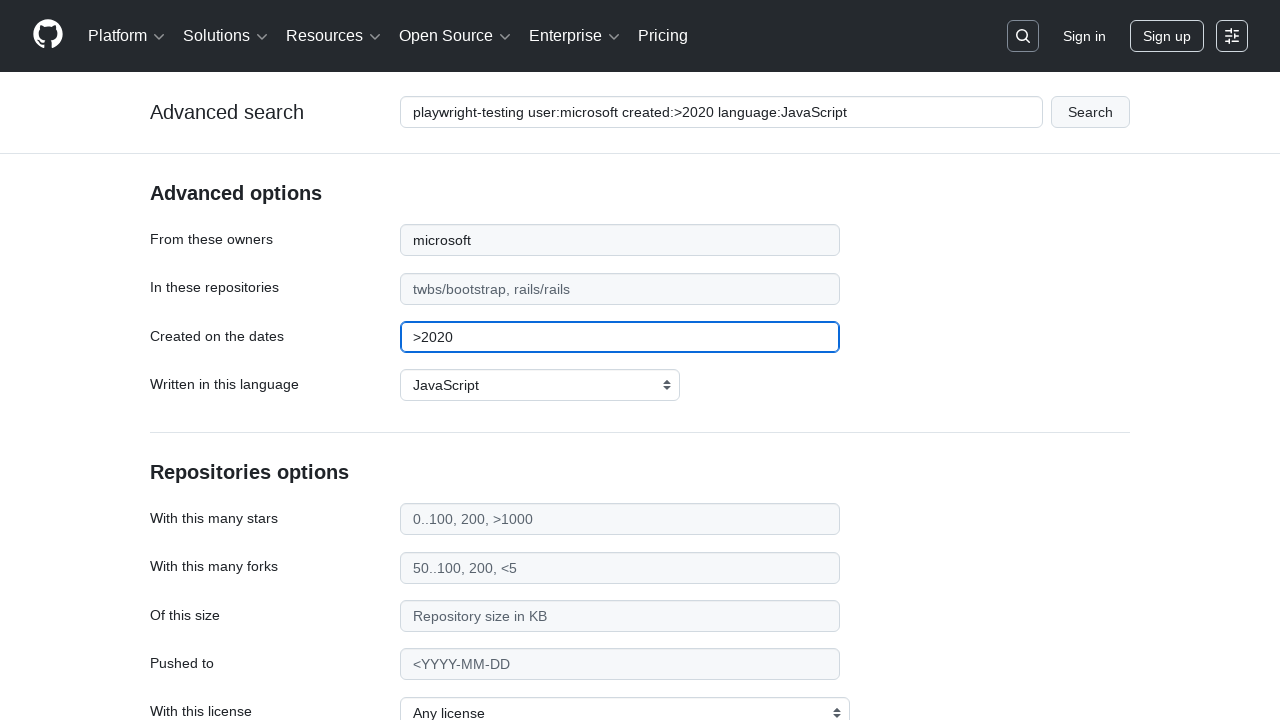

Clicked submit button to perform advanced search at (1090, 112) on #adv_code_search button[type="submit"]
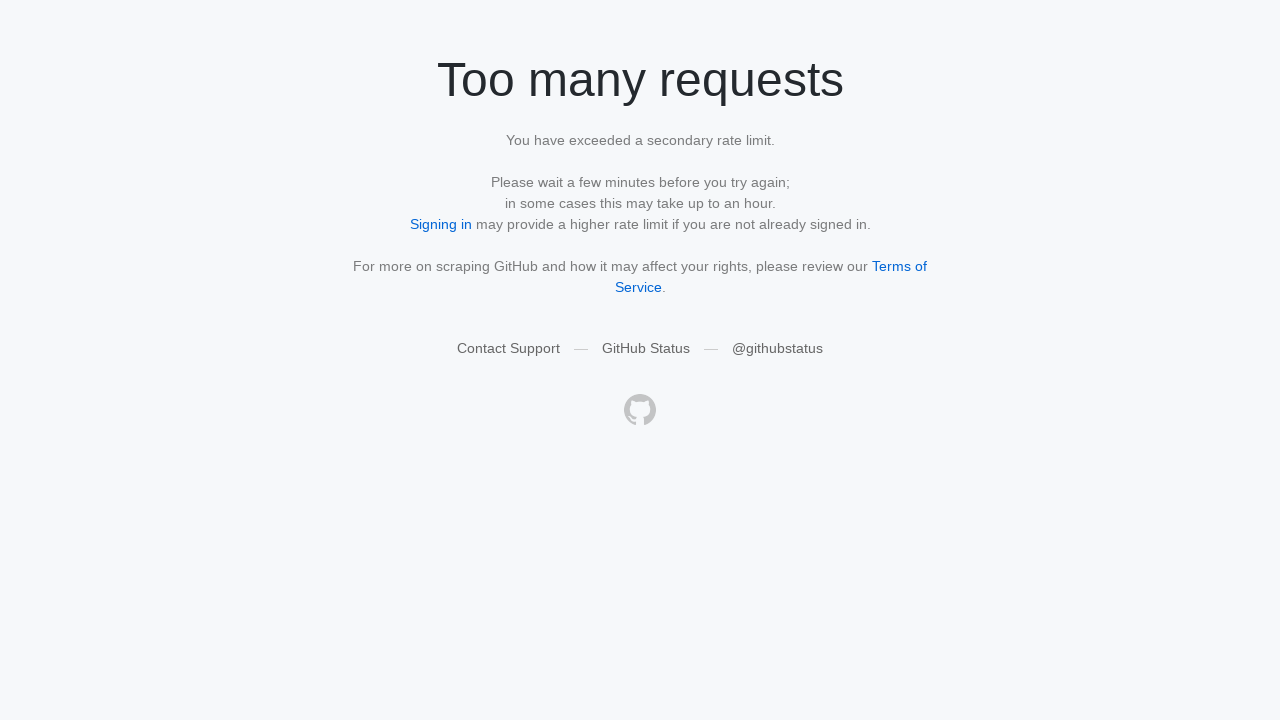

Search results page loaded successfully
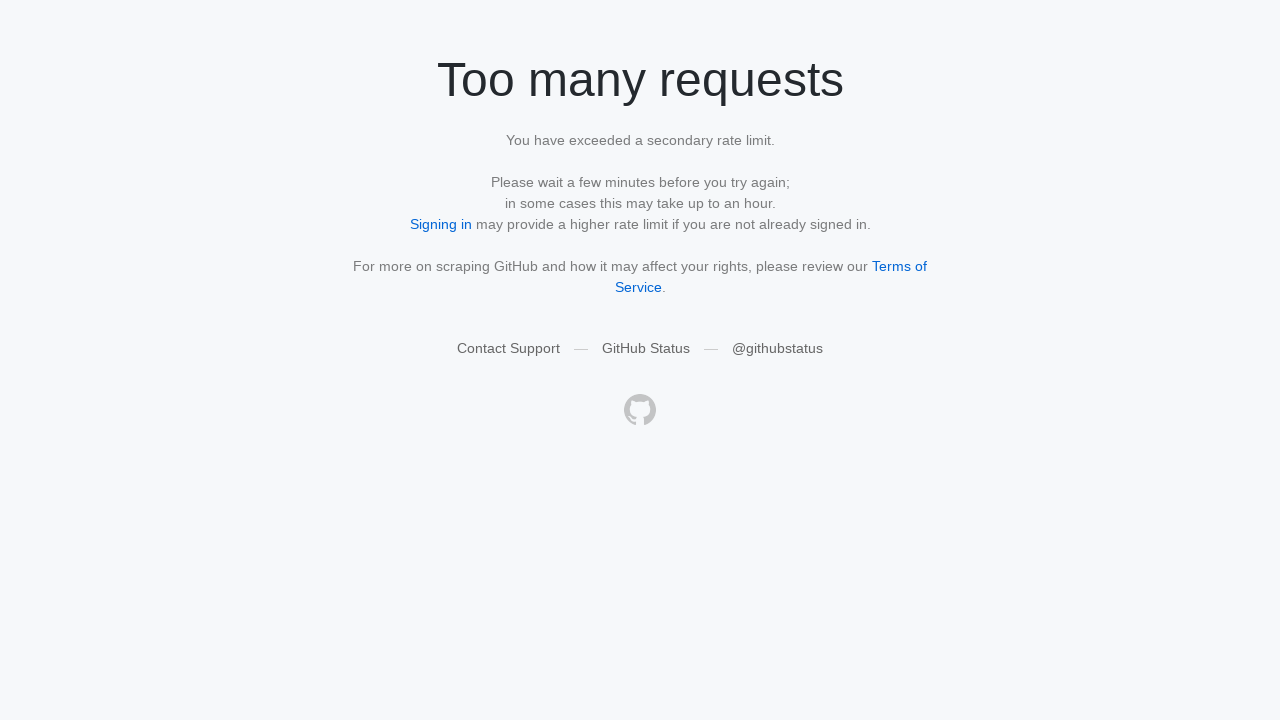

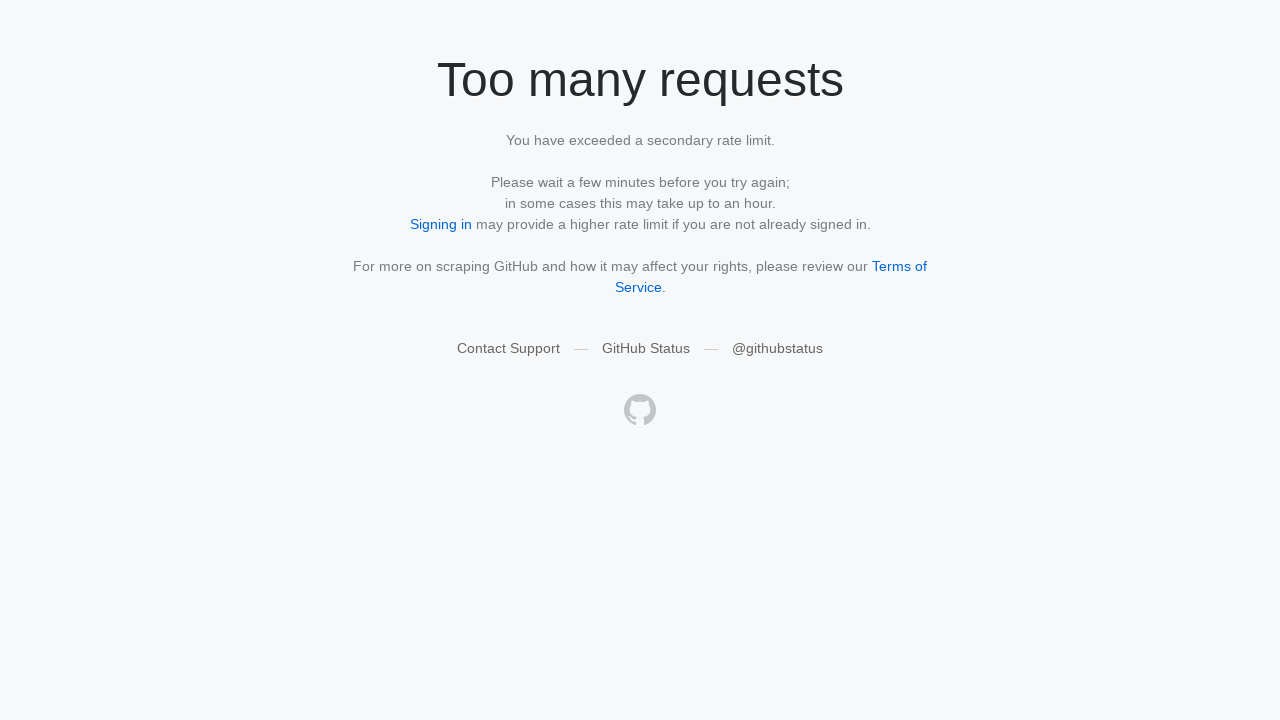